Tests iframe interaction by switching to a single iframe and entering text into an input field within it

Starting URL: http://demo.automationtesting.in/Frames.html

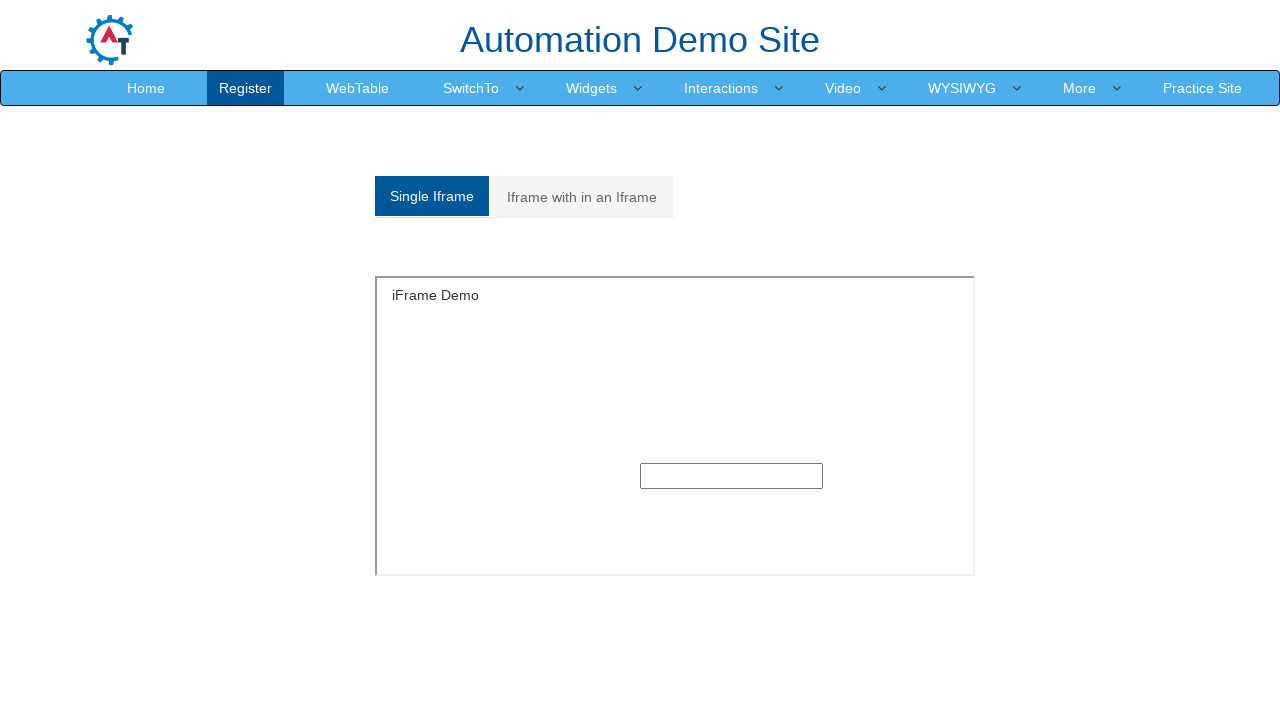

Located single iframe with name 'SingleFrame'
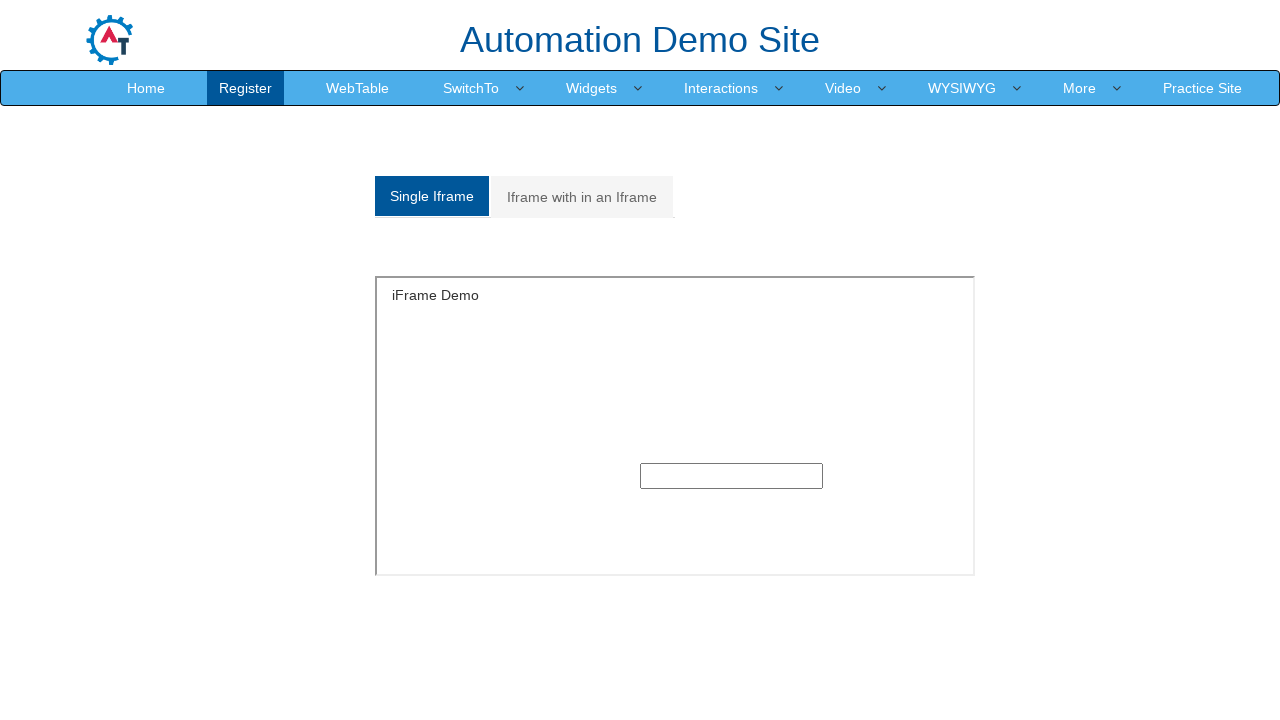

Clicked on text input field inside the iframe at (732, 476) on iframe[name='SingleFrame'] >> internal:control=enter-frame >> input[type='text']
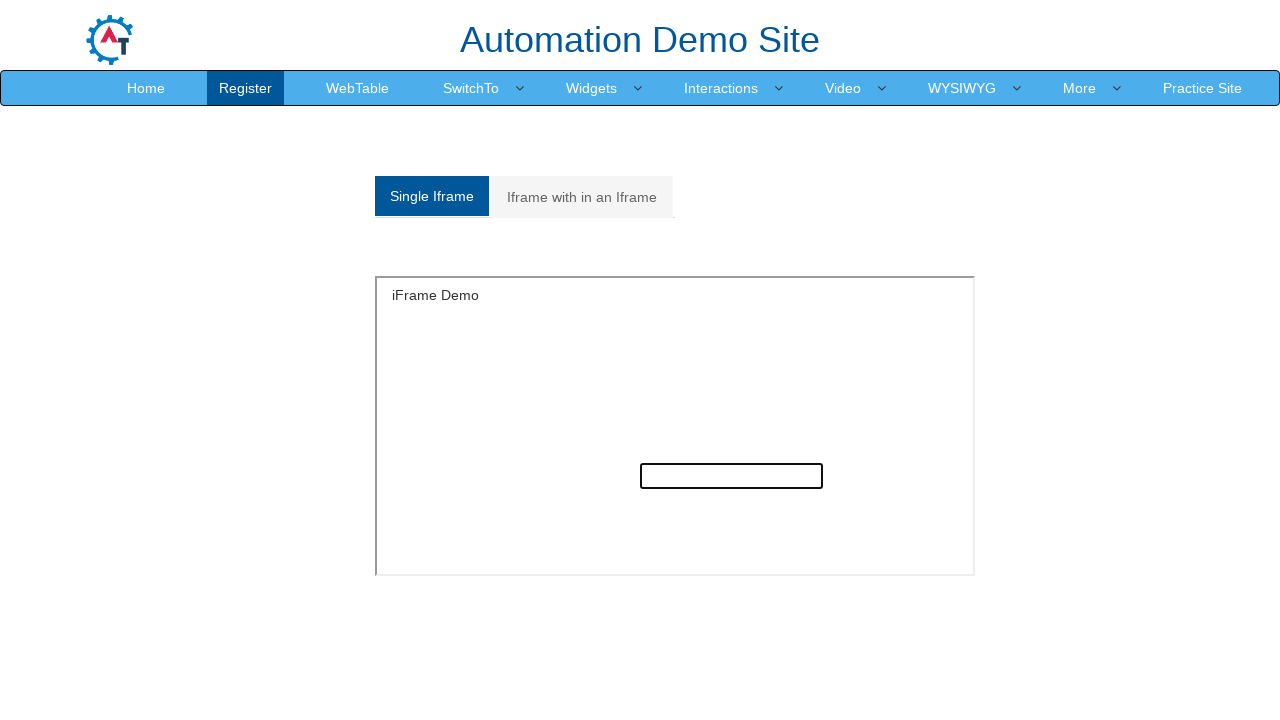

Entered 'merlin' into the text input field within iframe on iframe[name='SingleFrame'] >> internal:control=enter-frame >> input[type='text']
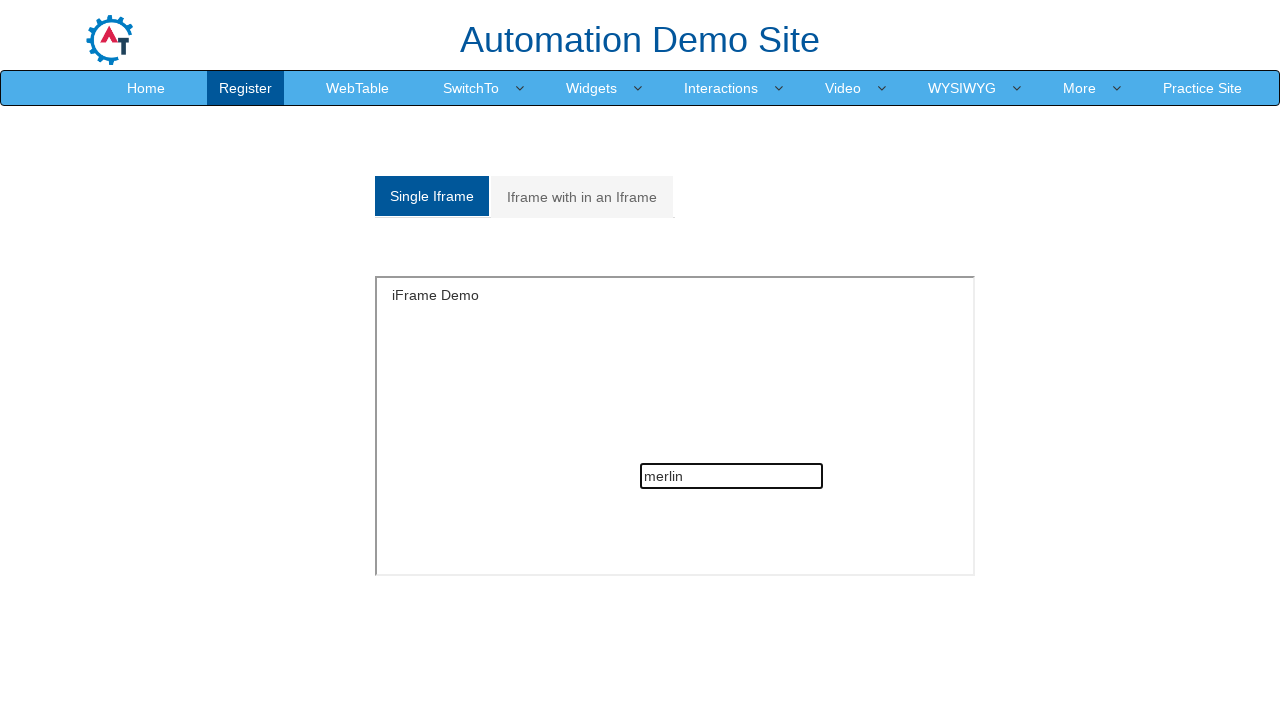

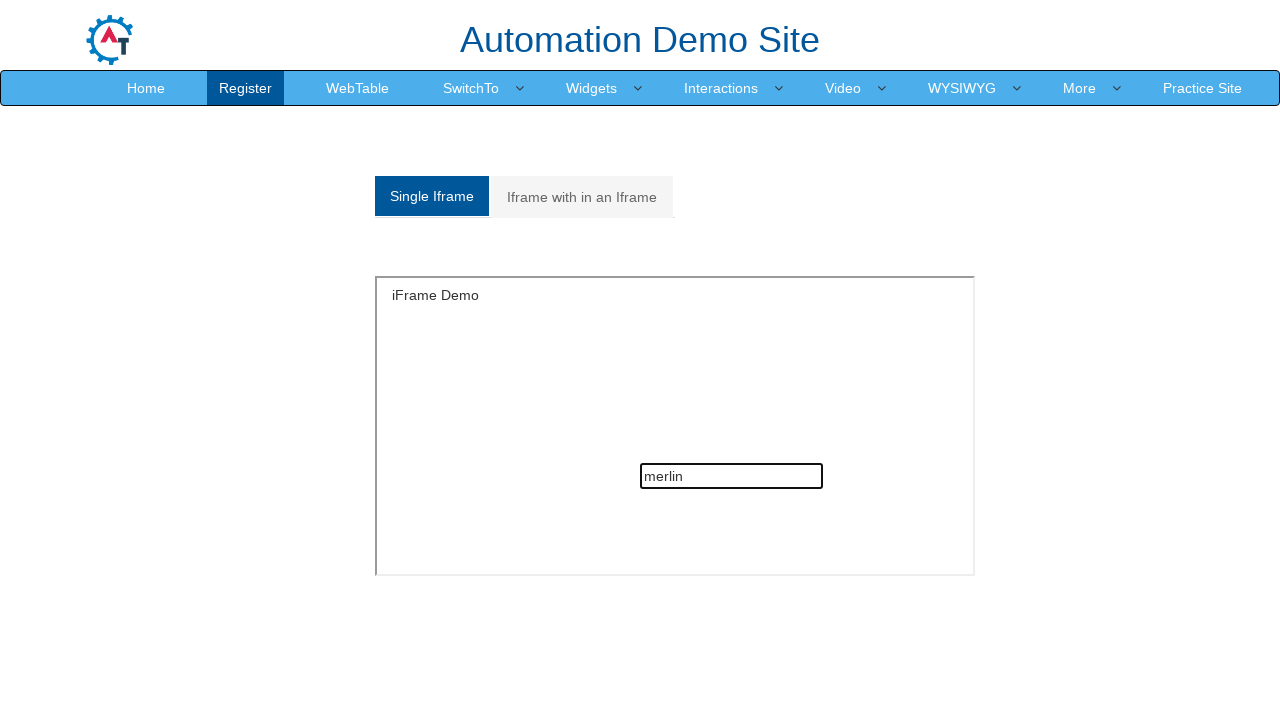